Tests marking individual items as complete by checking their checkboxes

Starting URL: https://demo.playwright.dev/todomvc

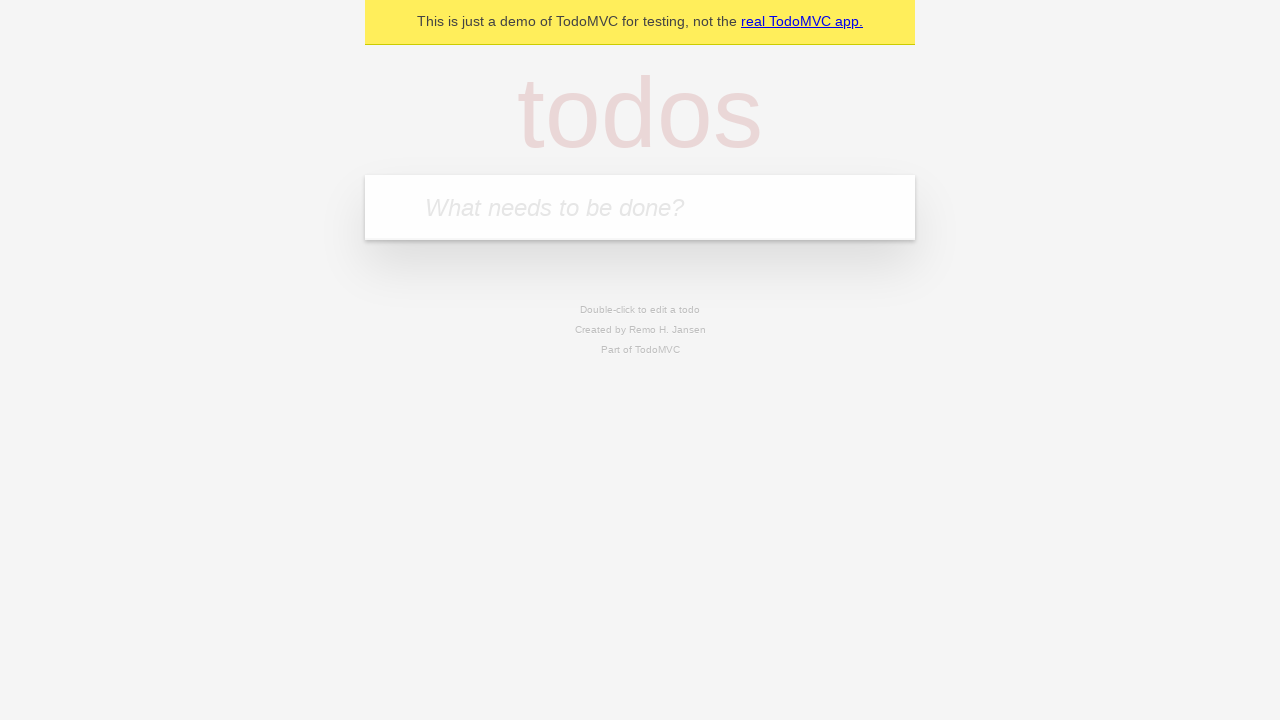

Filled todo input with 'buy some cheese' on internal:attr=[placeholder="What needs to be done?"i]
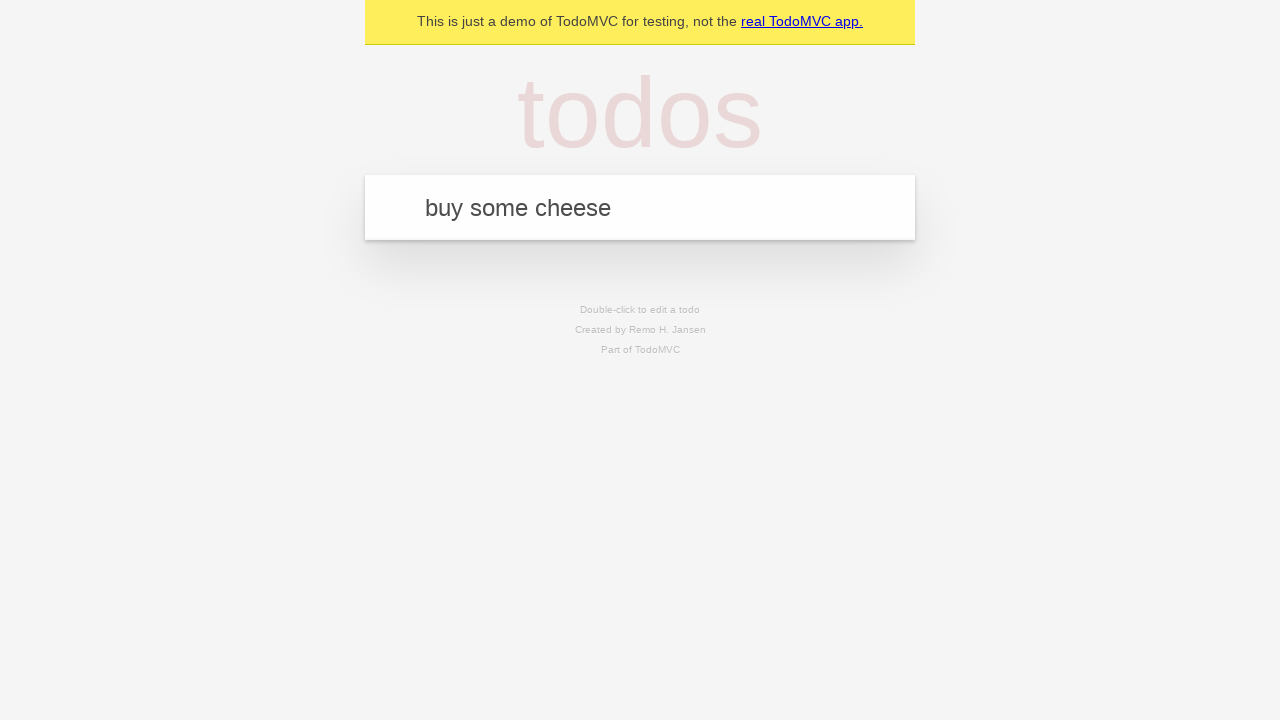

Pressed Enter to create first todo item on internal:attr=[placeholder="What needs to be done?"i]
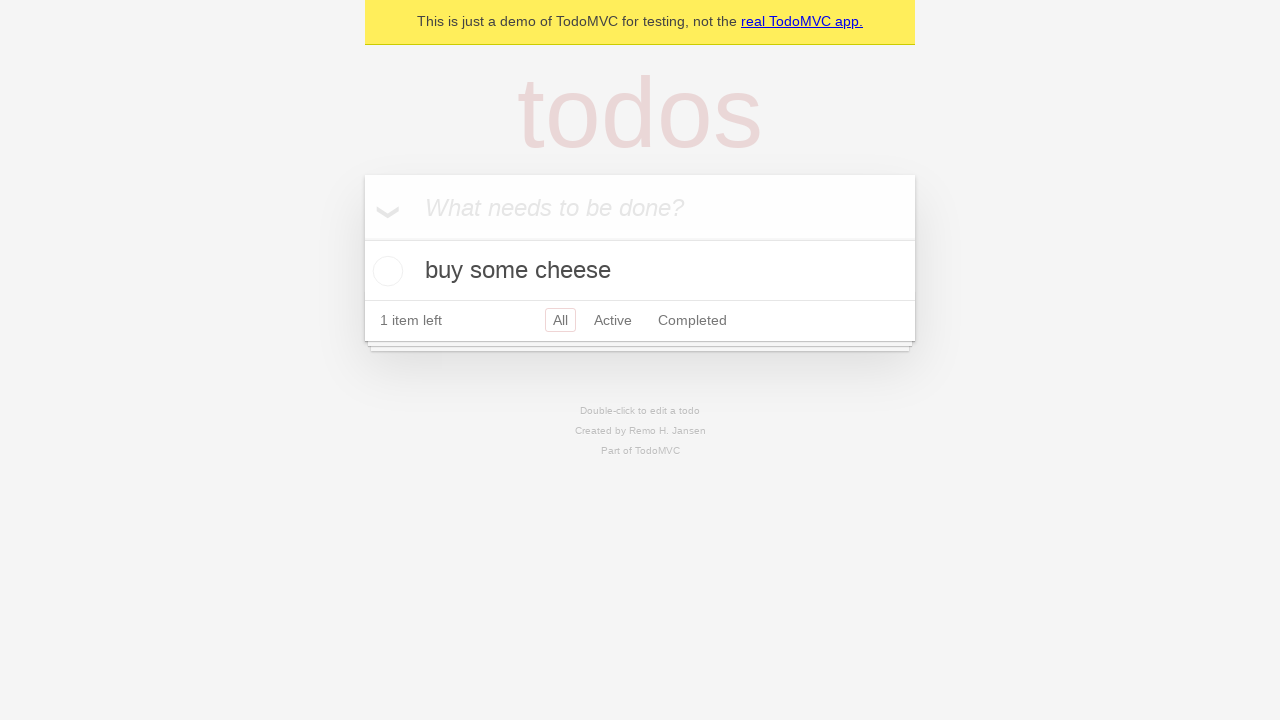

Filled todo input with 'feed the cat' on internal:attr=[placeholder="What needs to be done?"i]
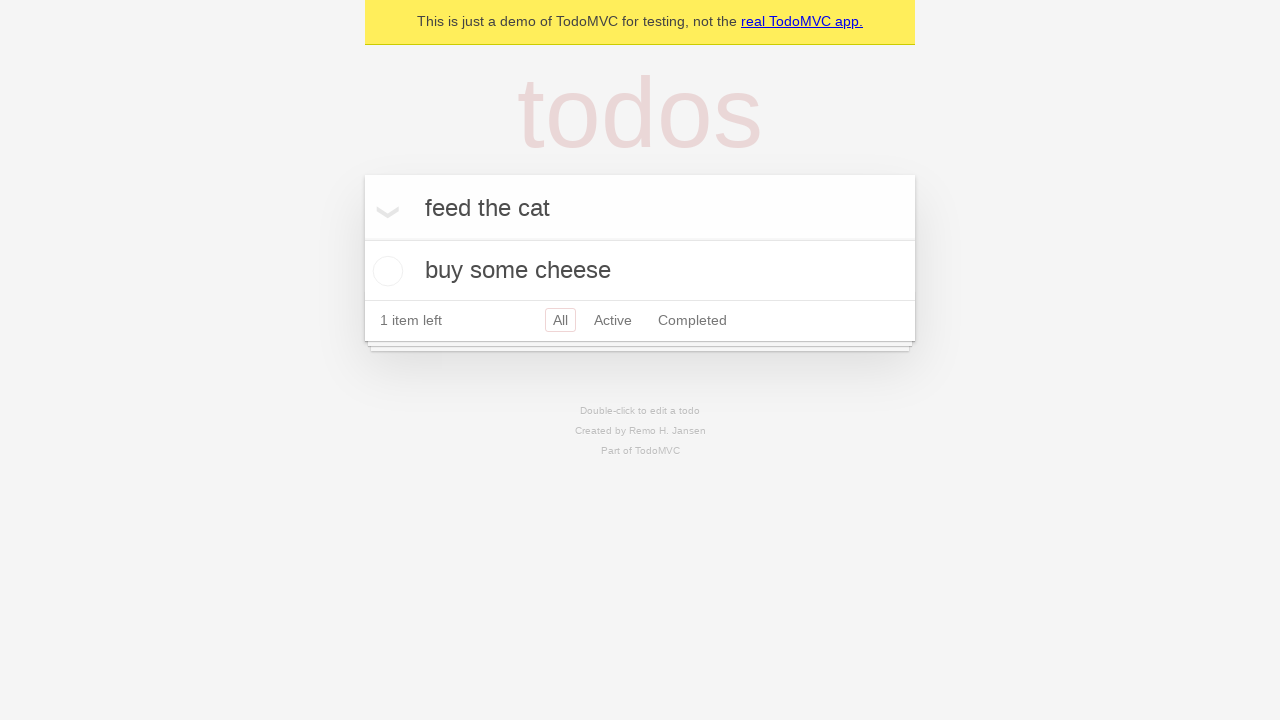

Pressed Enter to create second todo item on internal:attr=[placeholder="What needs to be done?"i]
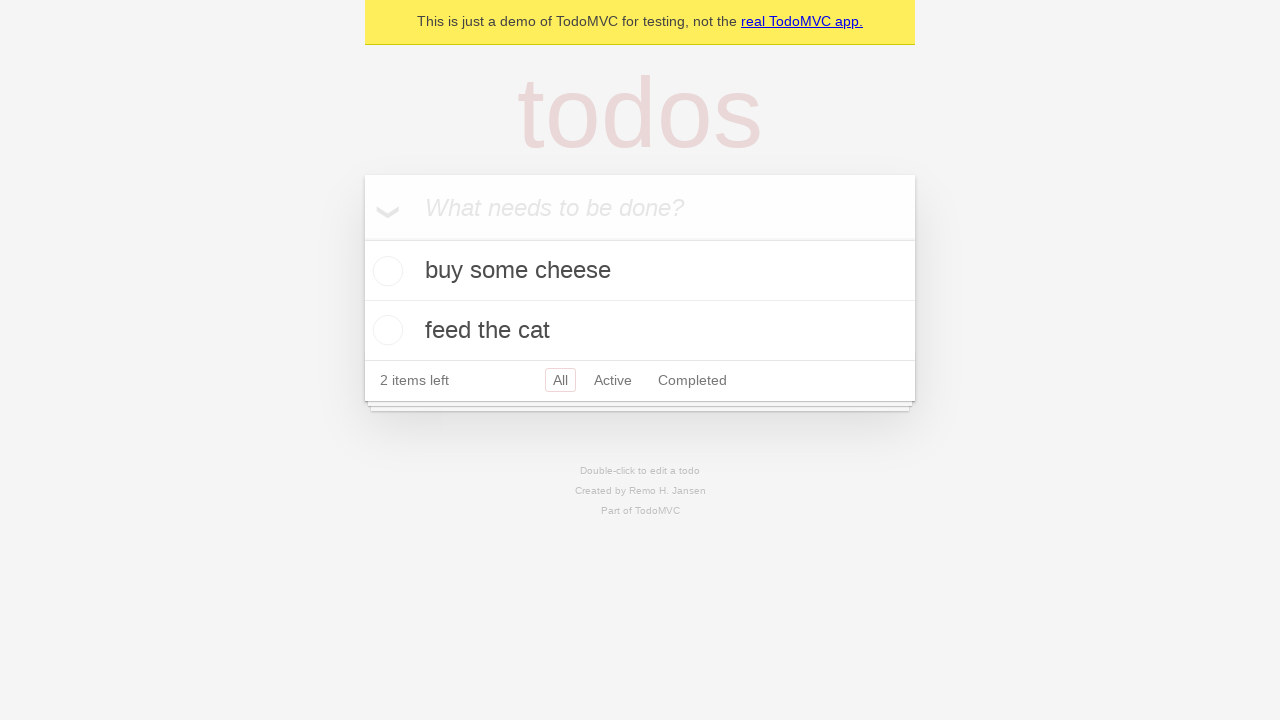

Waited for second todo item to appear
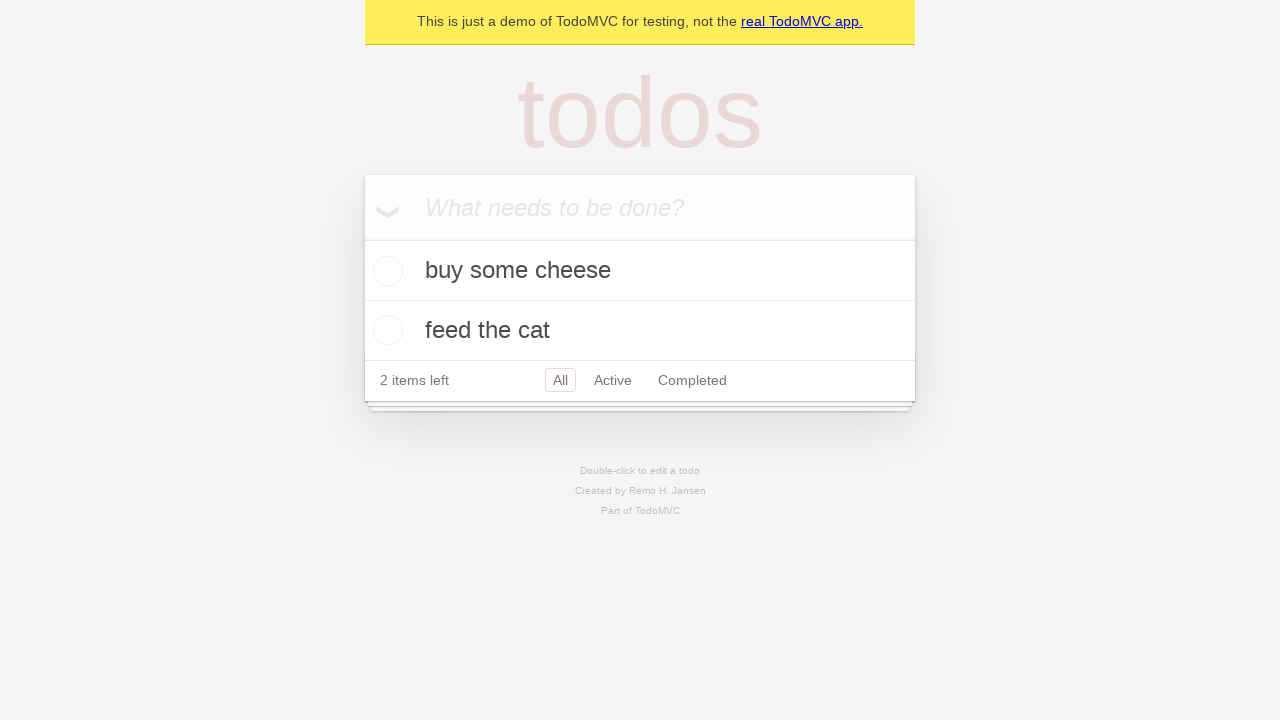

Marked first todo item as complete by checking its checkbox at (385, 271) on internal:testid=[data-testid="todo-item"s] >> nth=0 >> internal:role=checkbox
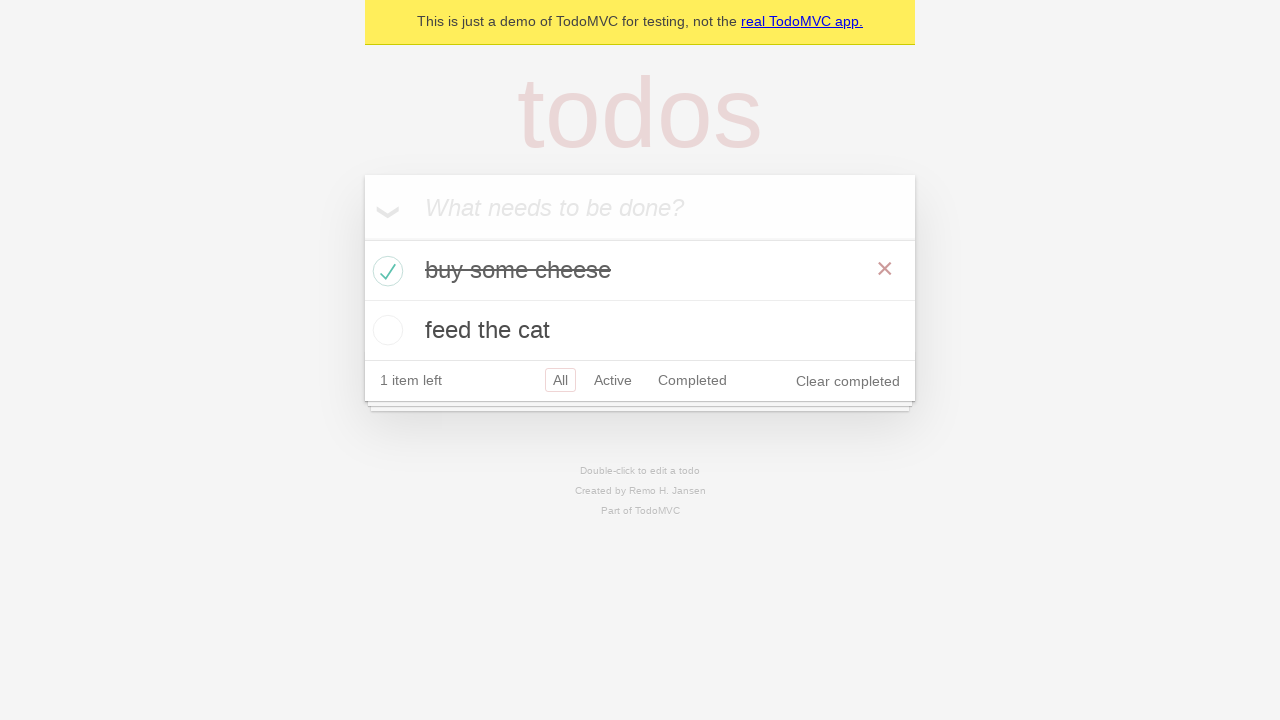

Marked second todo item as complete by checking its checkbox at (385, 330) on internal:testid=[data-testid="todo-item"s] >> nth=1 >> internal:role=checkbox
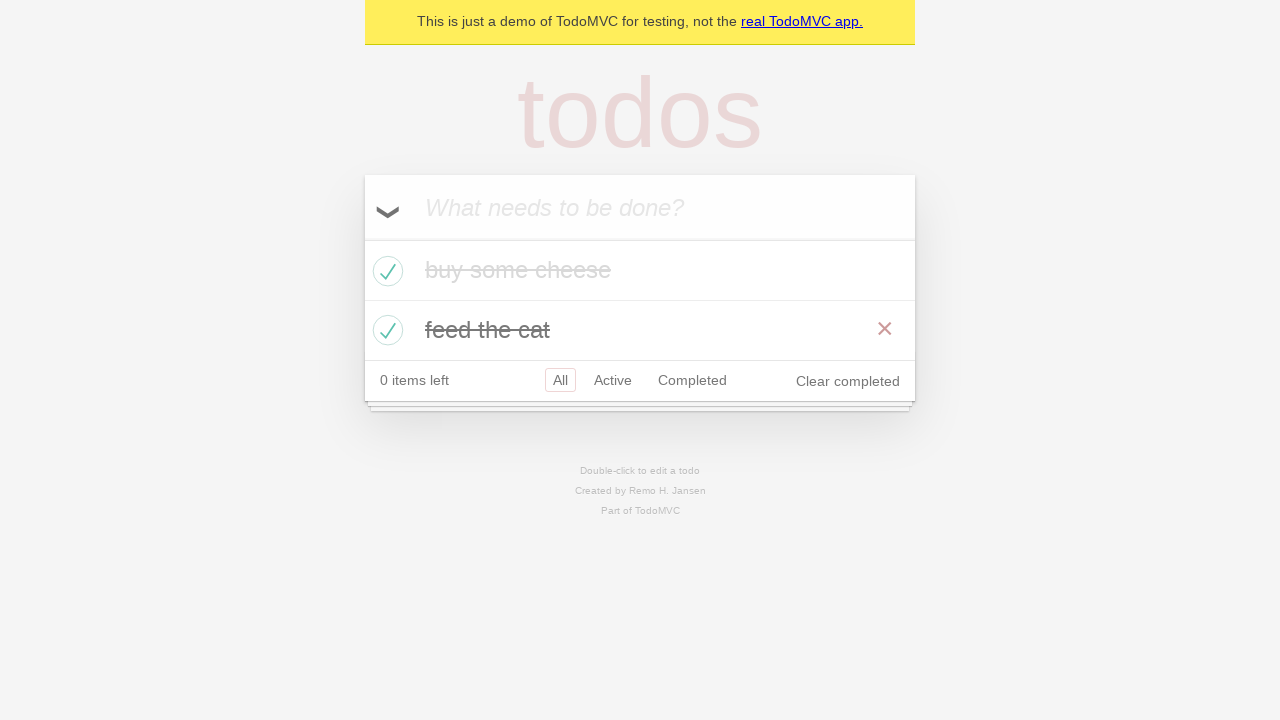

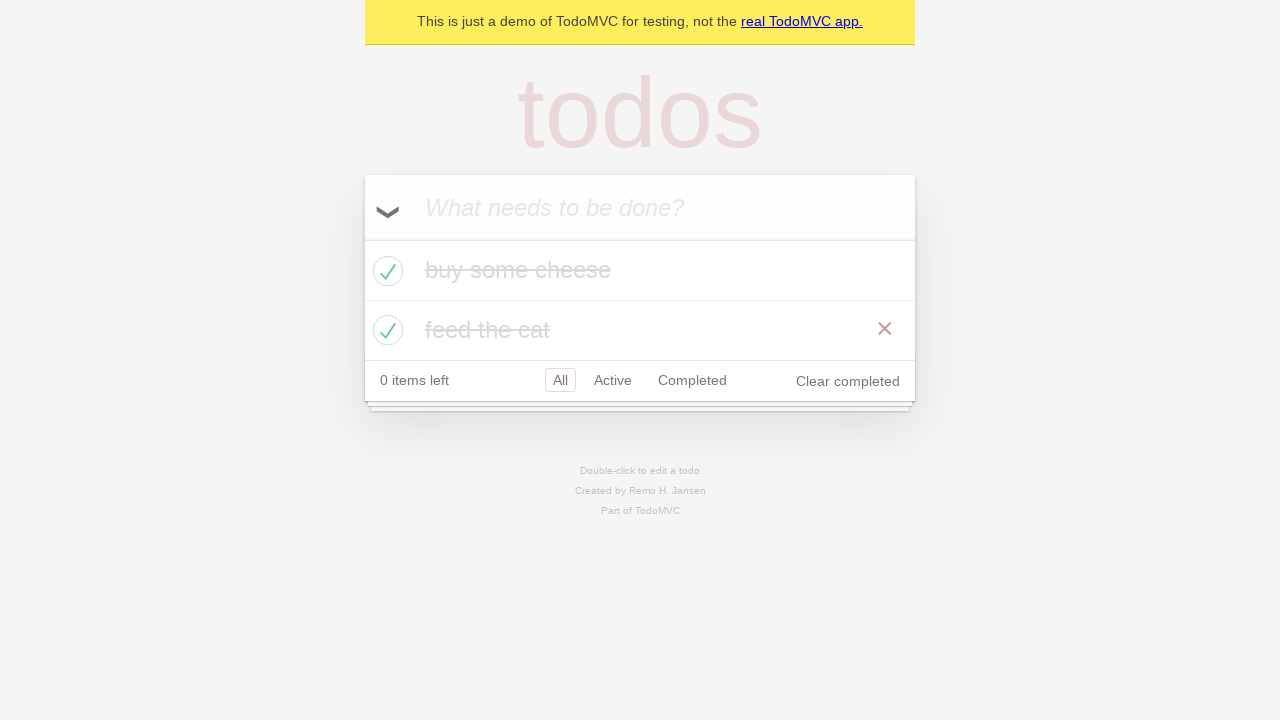